Tests jQuery UI draggable functionality by dragging an element to different positions using various drag and drop methods

Starting URL: https://jqueryui.com/draggable/

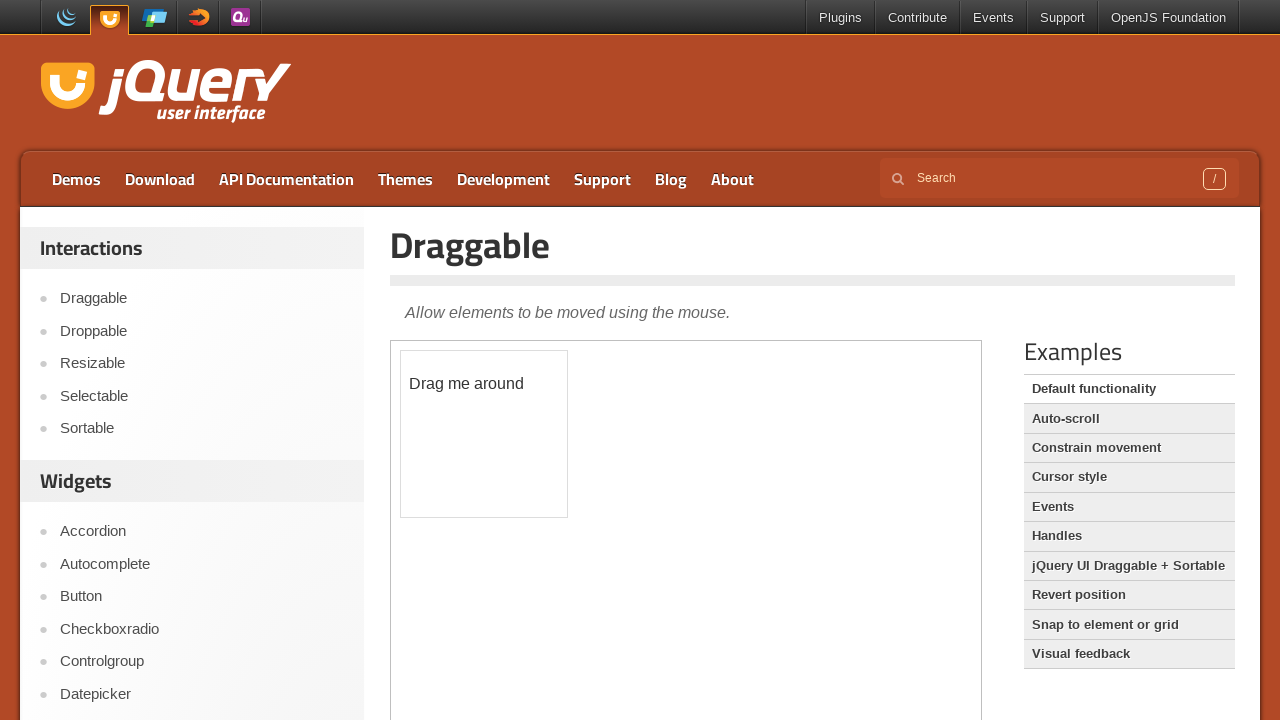

Located iframe containing draggable element
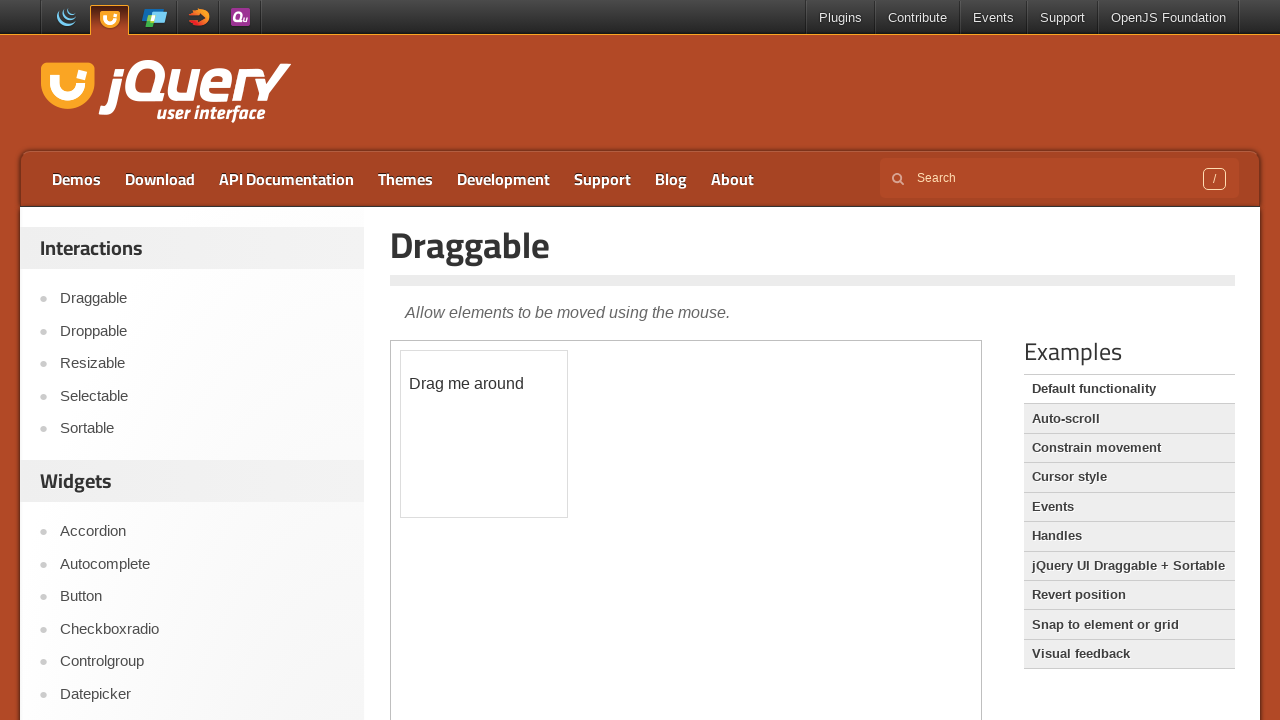

Located draggable element with ID 'draggable'
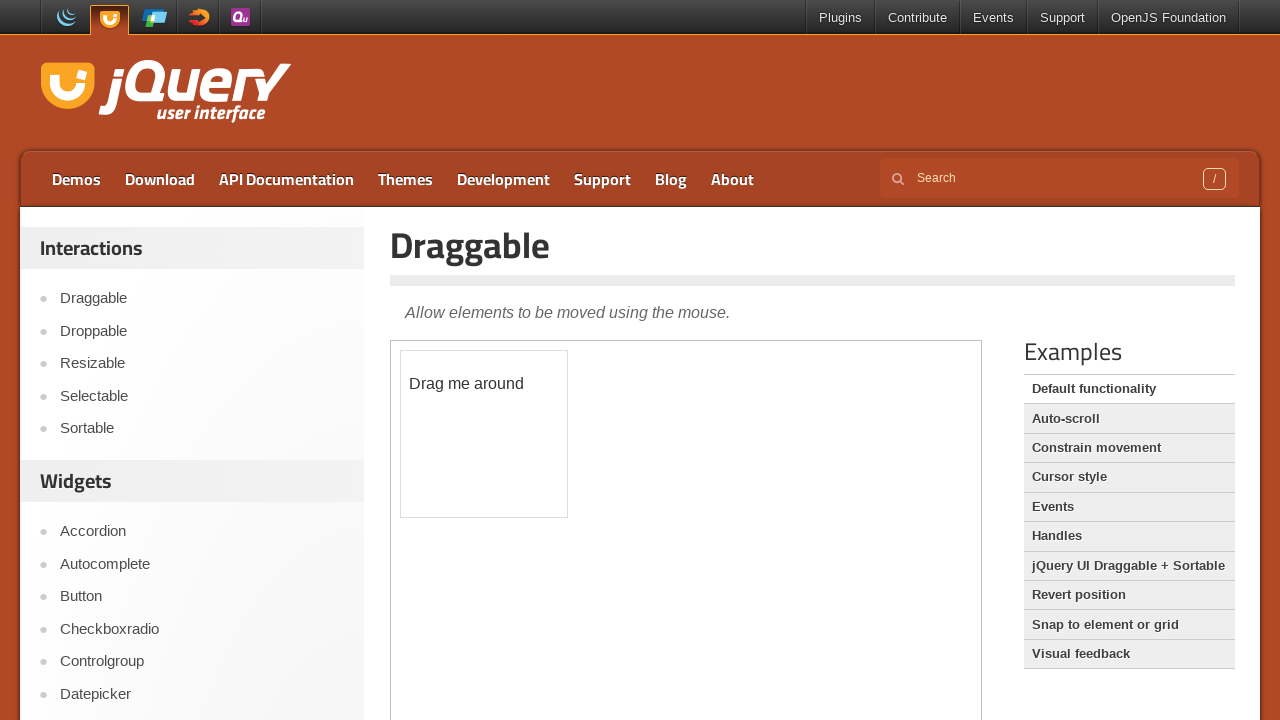

Retrieved bounding box of draggable element
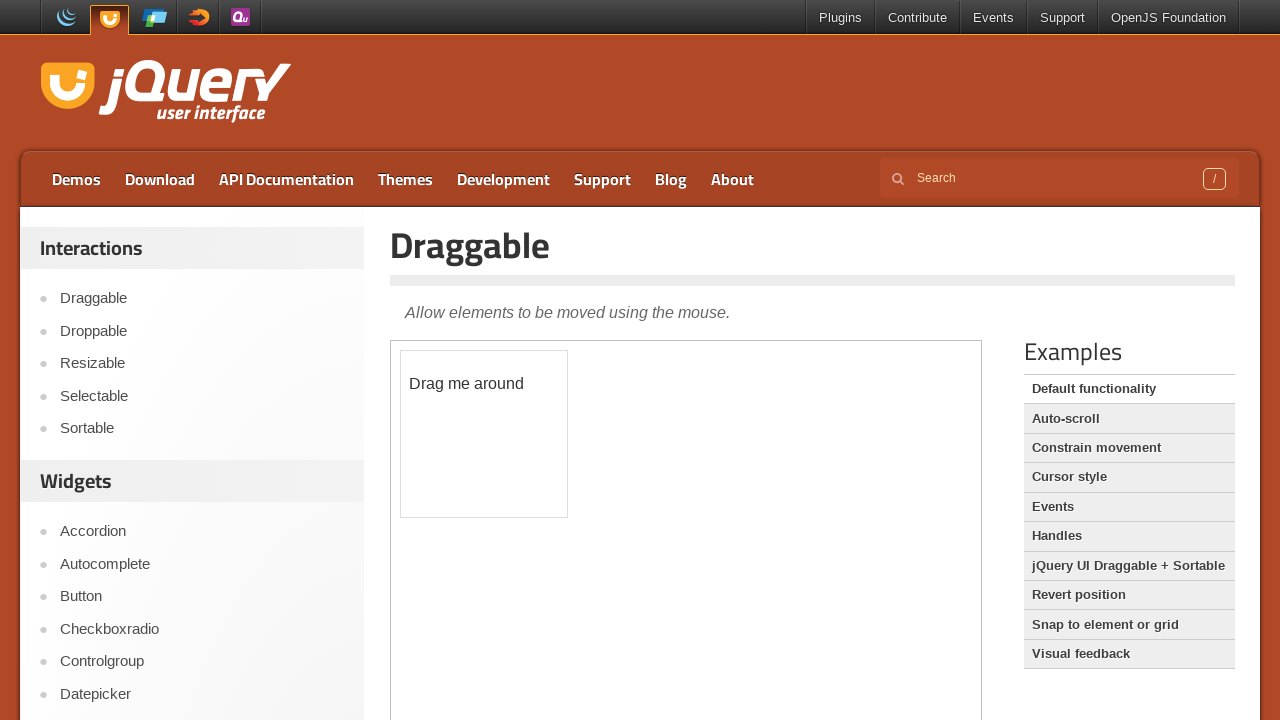

Moved mouse to center of draggable element at (484, 434)
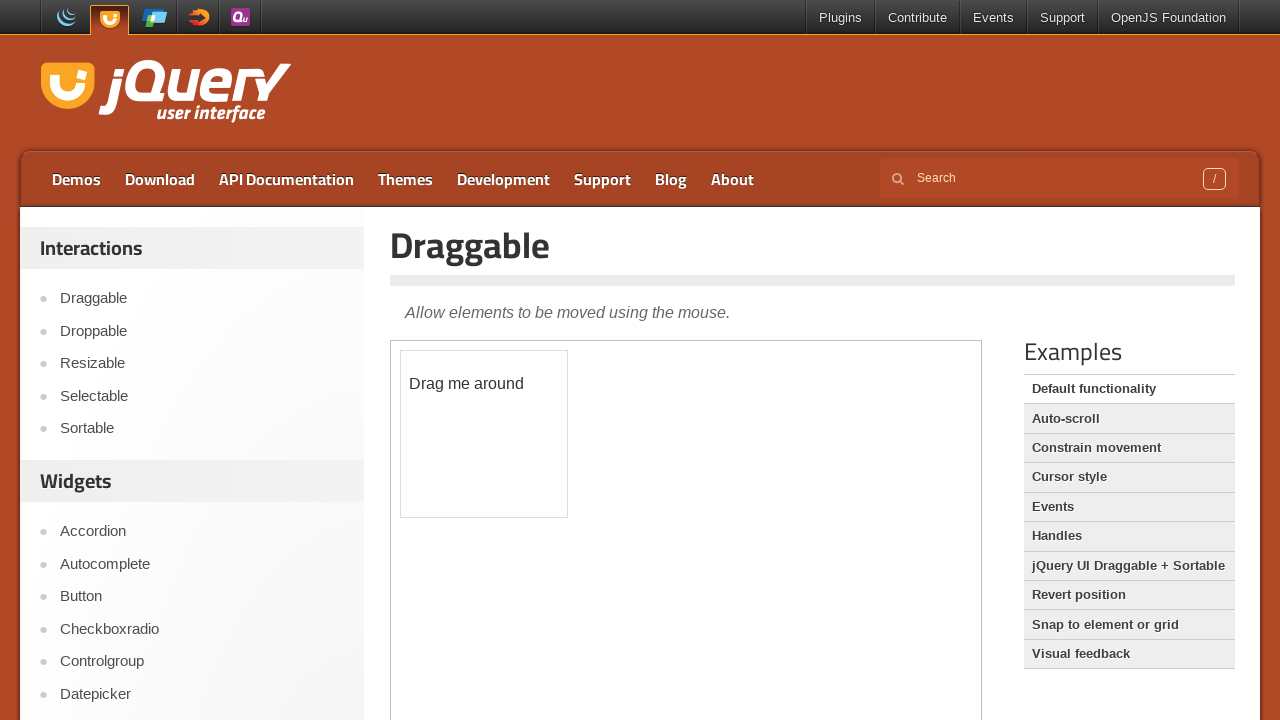

Pressed mouse button down on draggable element at (484, 434)
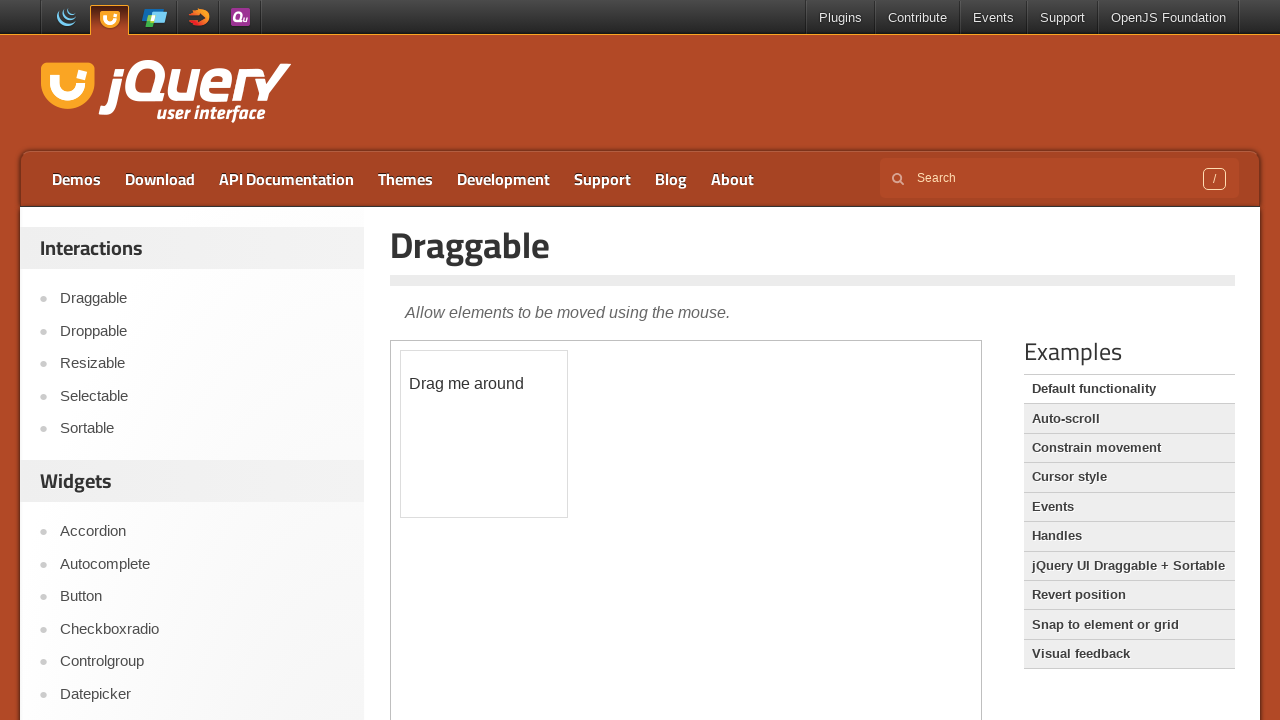

Dragged element 100px right and 60px down at (584, 494)
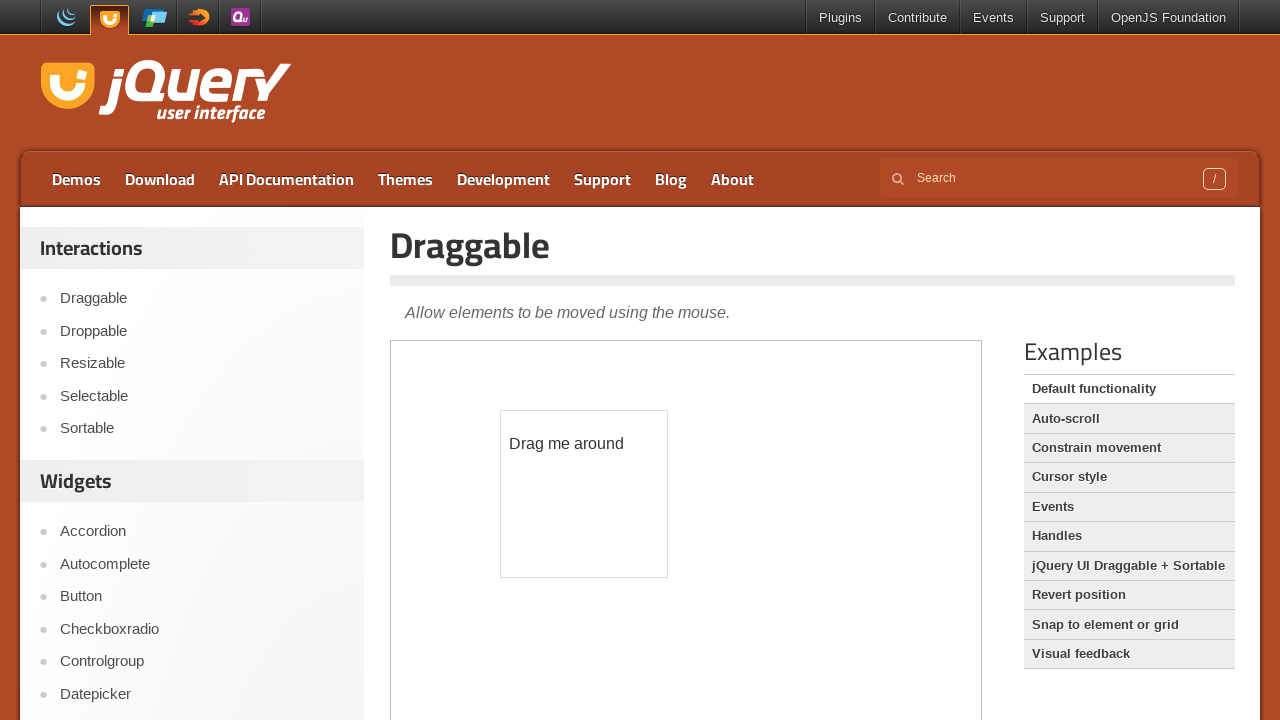

Released mouse button, completed first drag operation at (584, 494)
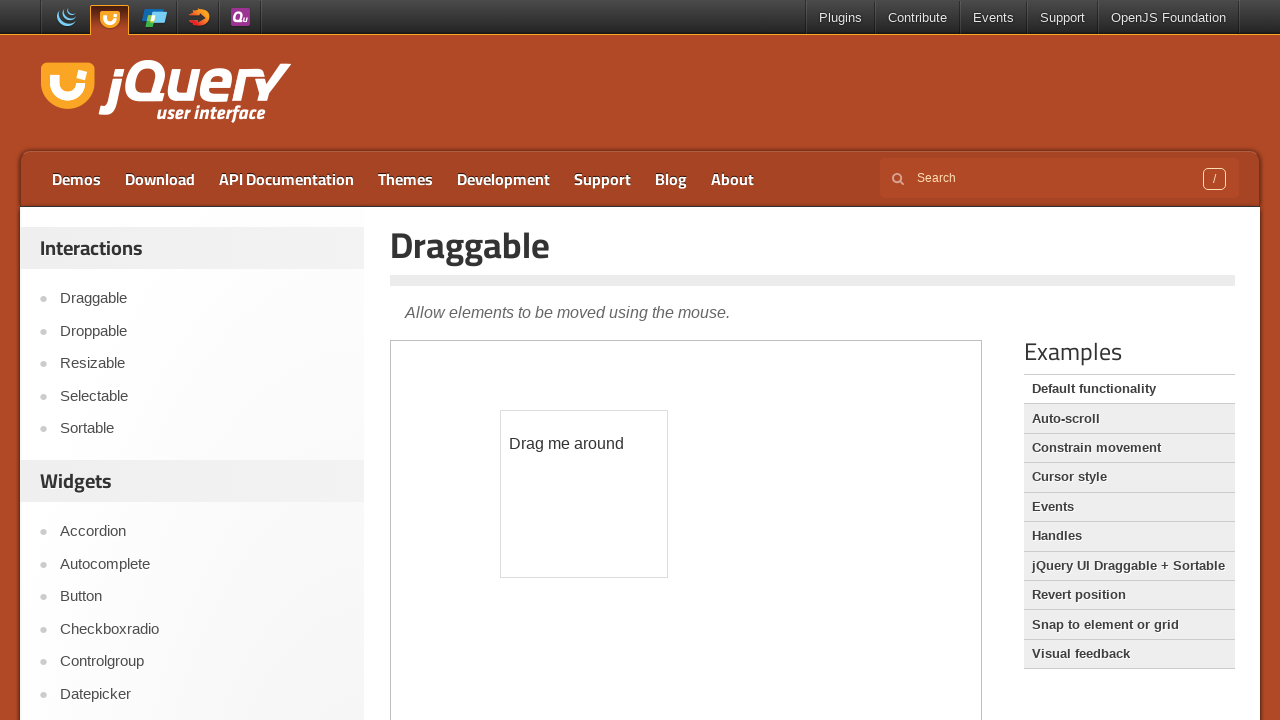

Waited 2 seconds for any animations to complete
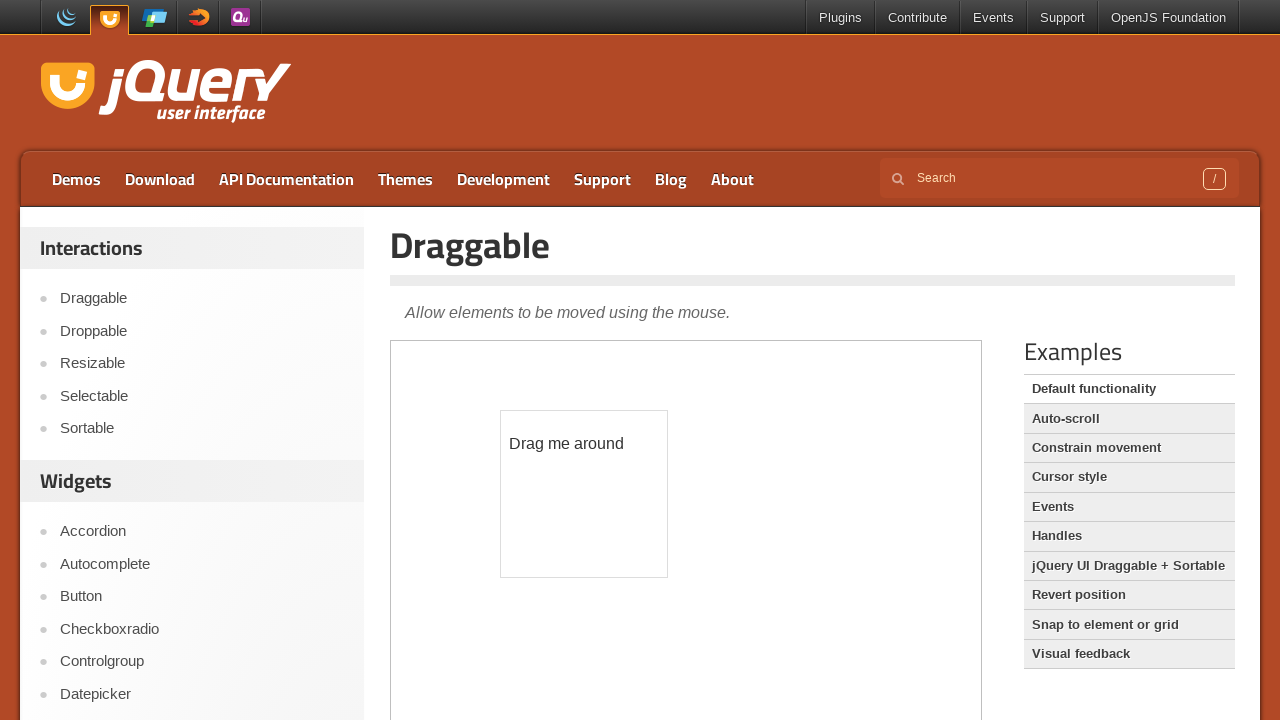

Retrieved updated bounding box of draggable element
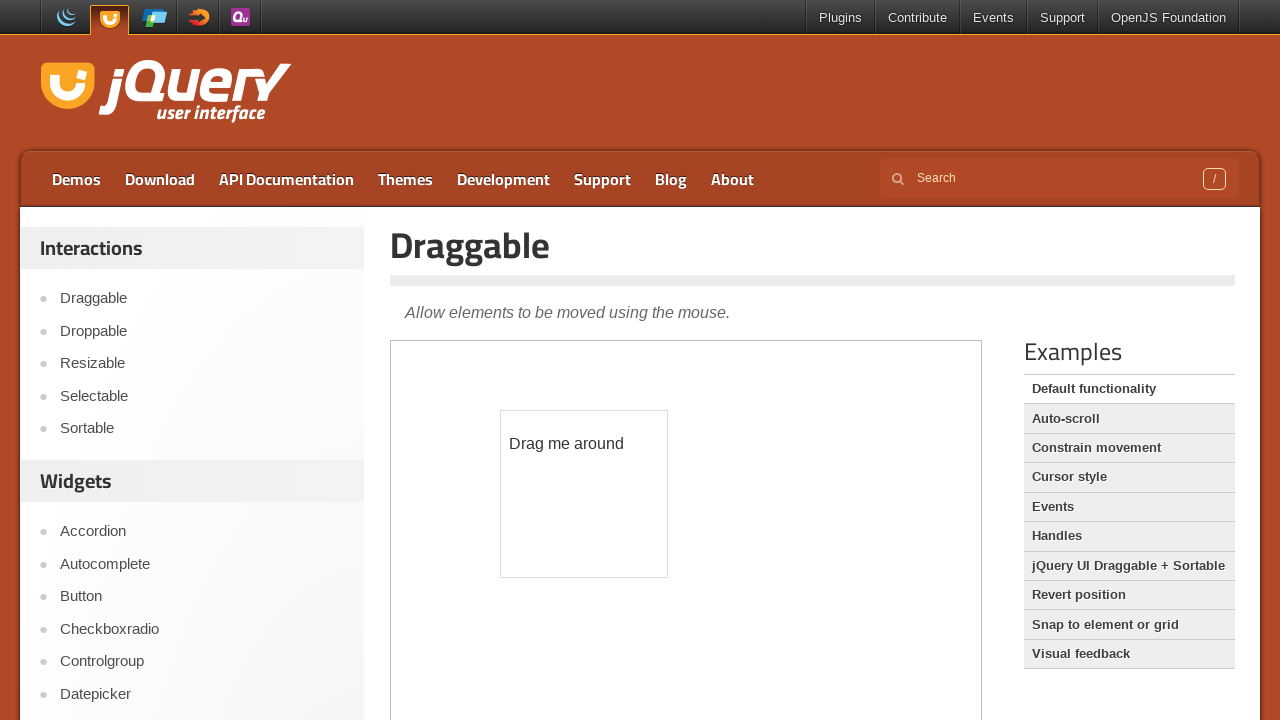

Moved mouse to center of draggable element for second drag at (584, 494)
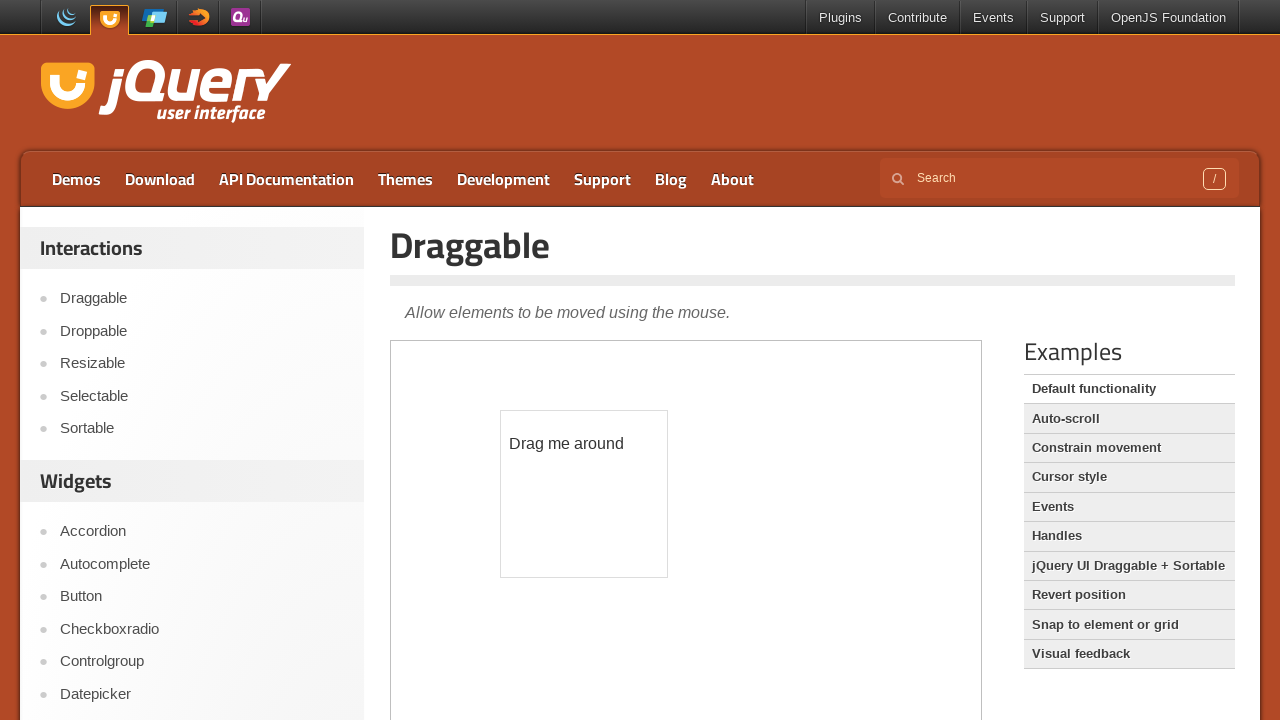

Pressed mouse button down for second drag operation at (584, 494)
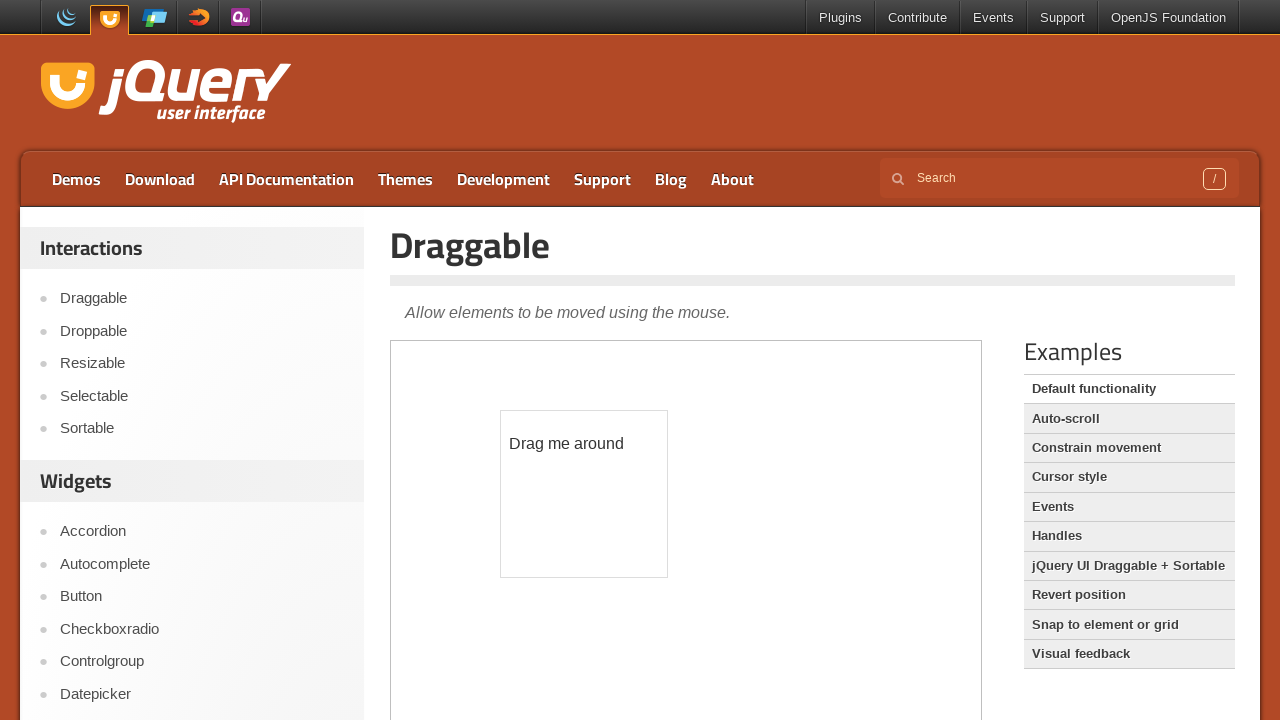

Dragged element another 100px right and 60px down at (684, 554)
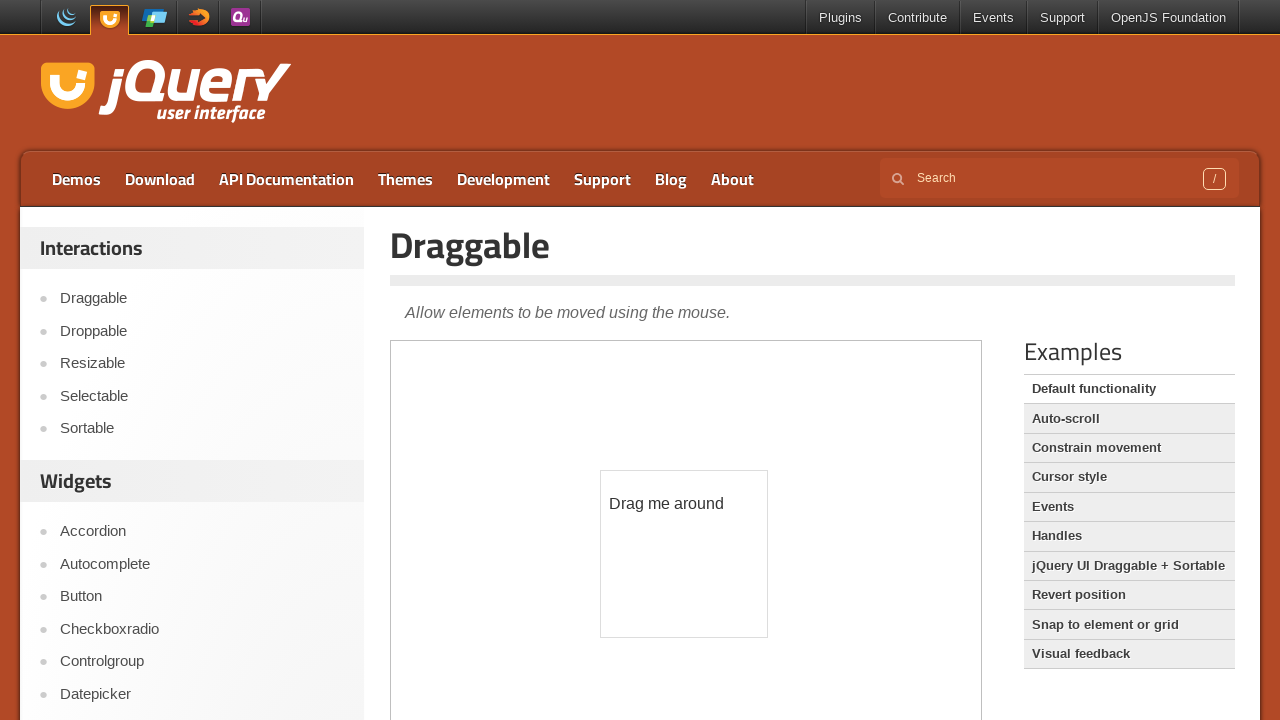

Released mouse button, completed second drag operation at (684, 554)
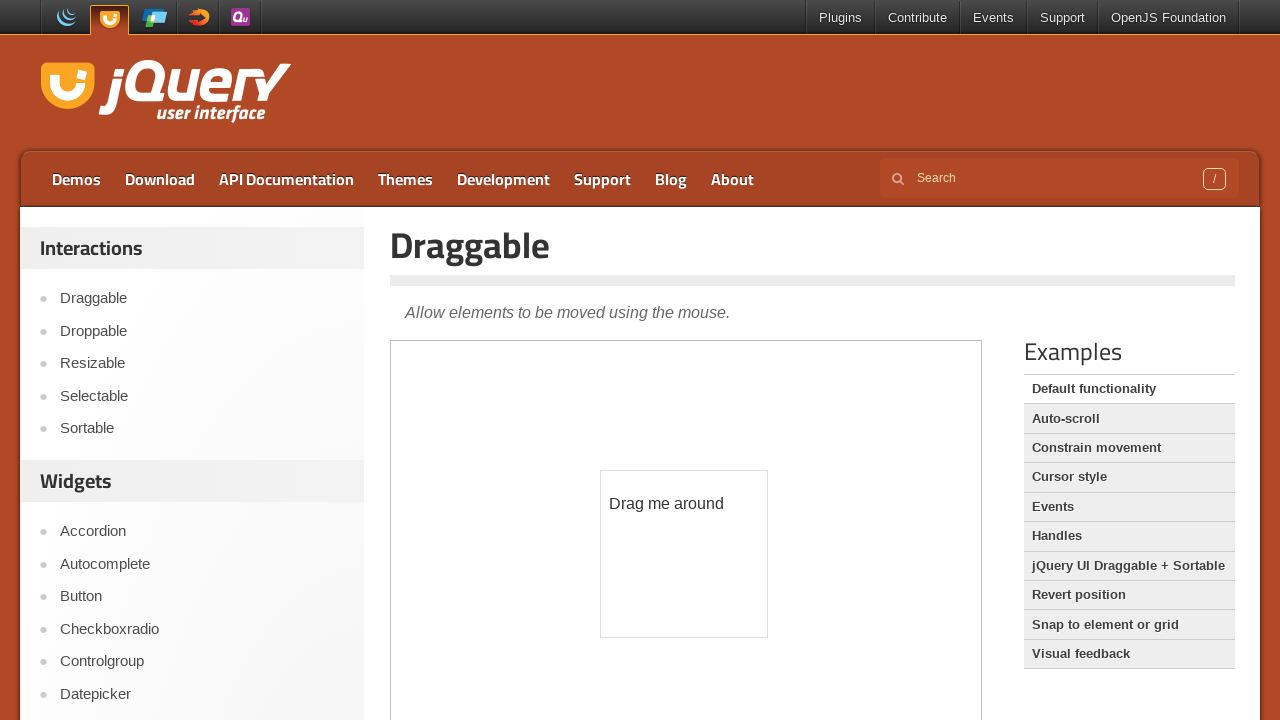

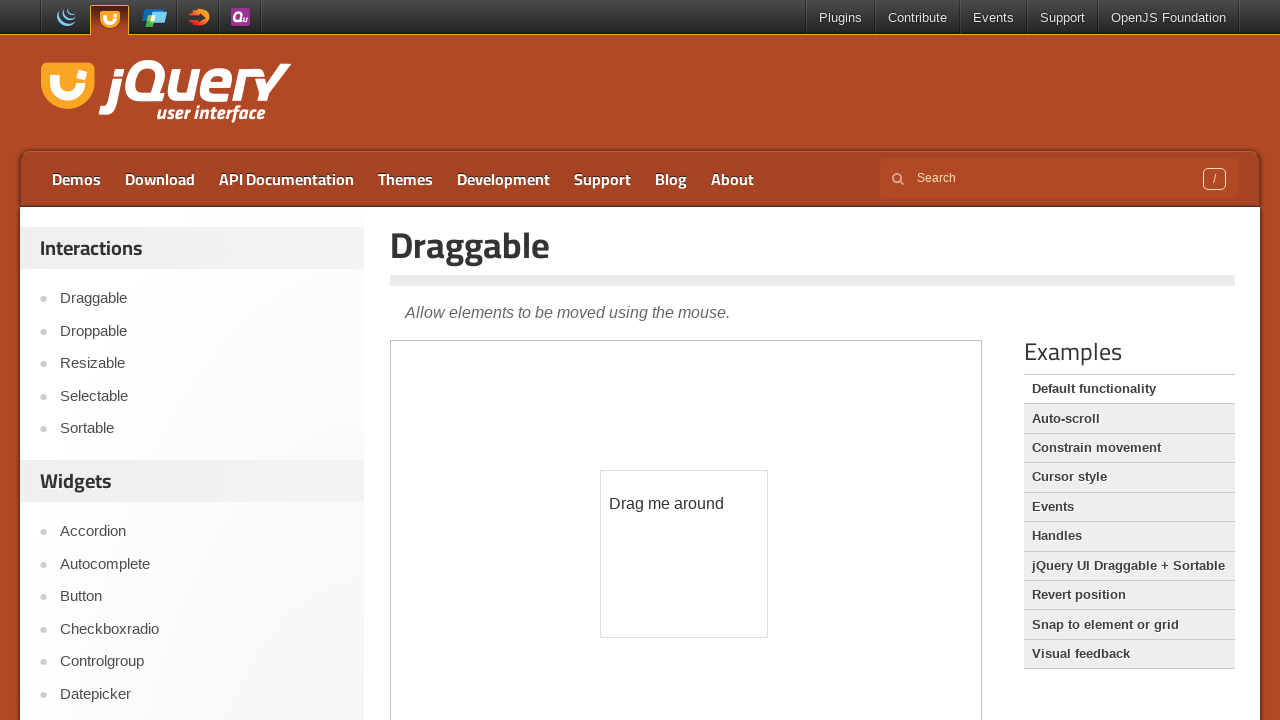